Tests scrolling functionality on the Selenium website by scrolling down the page and clicking a "Read More" button using JavaScript execution

Starting URL: https://www.selenium.dev/

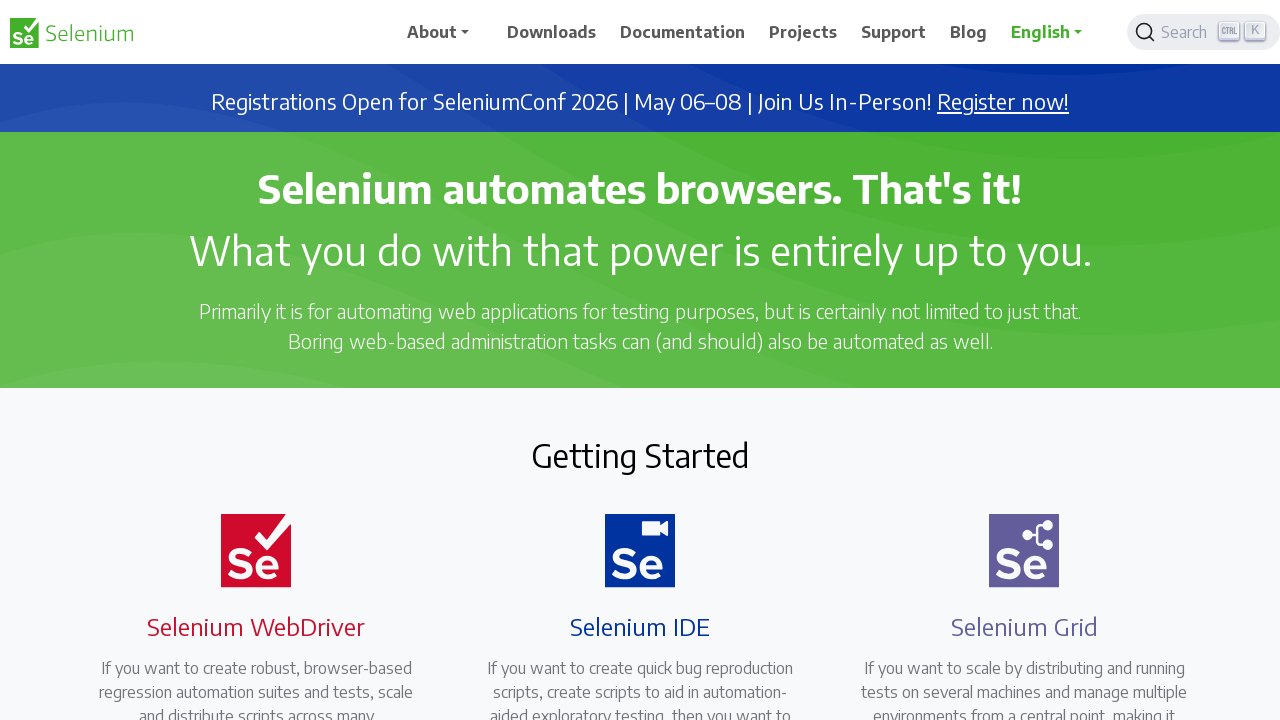

Scrolled down the page by 500 pixels
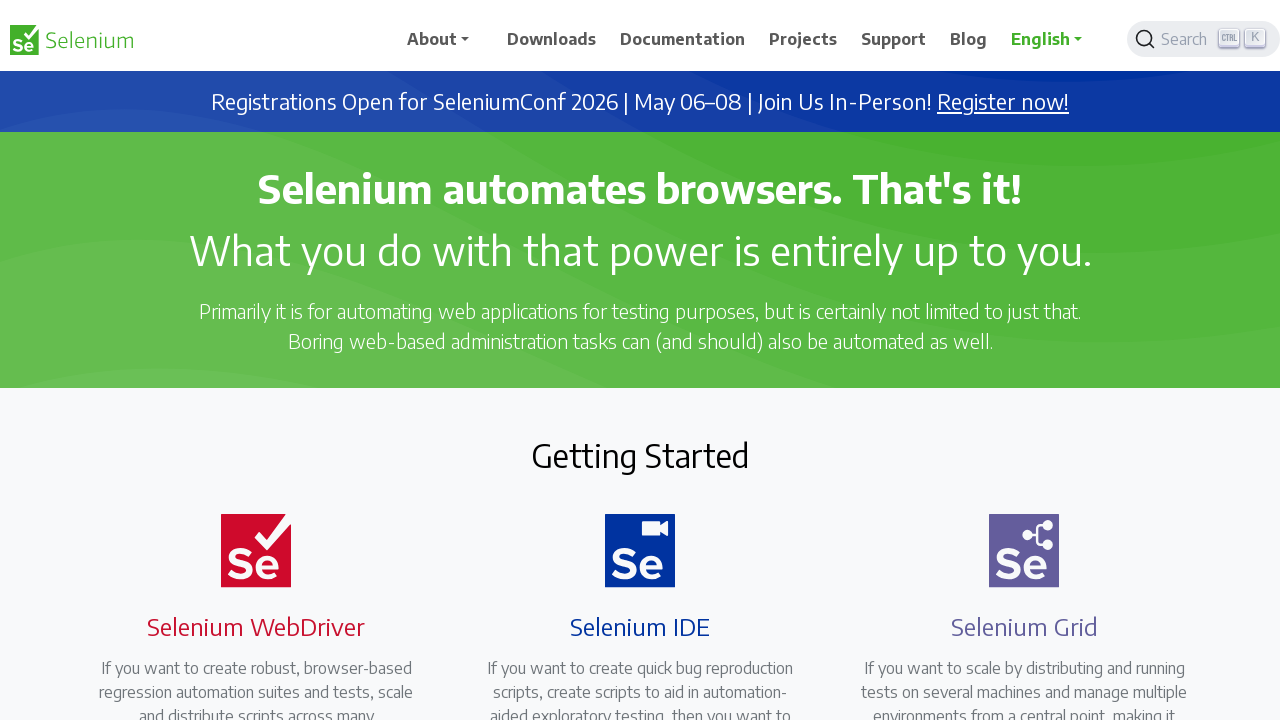

Clicked the Read More button at (580, 368) on a[class*='selenium-id']
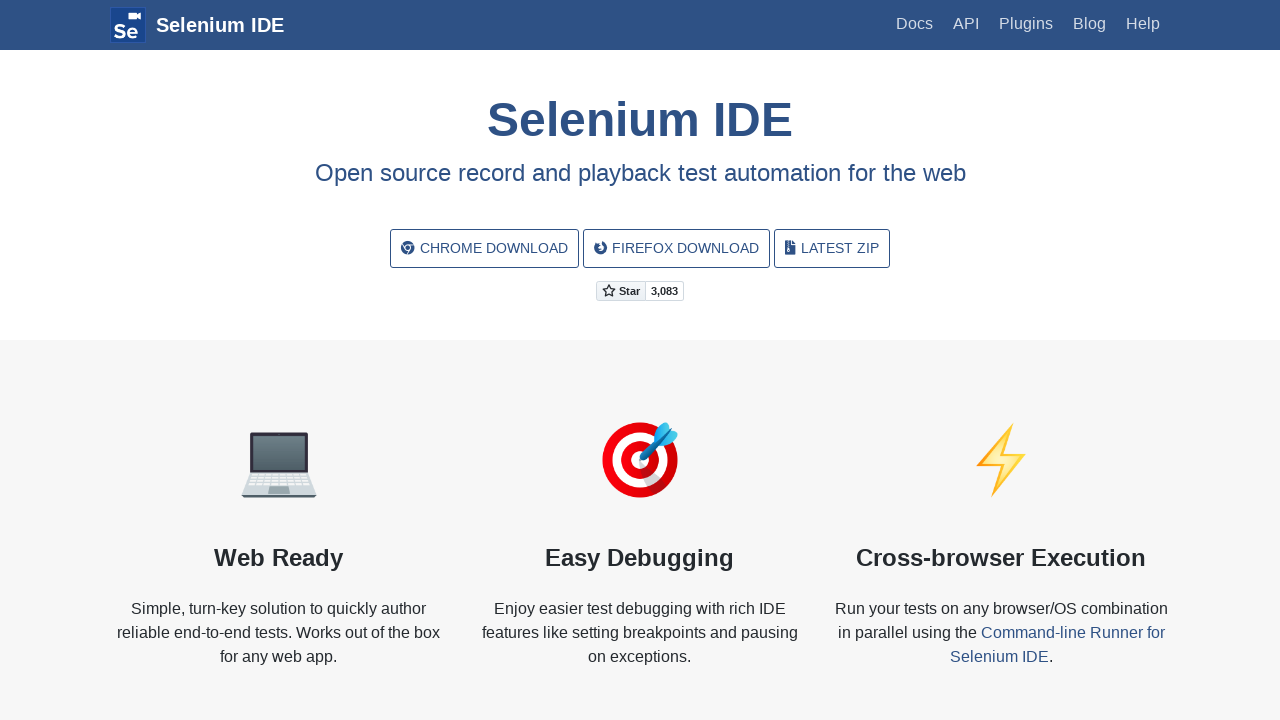

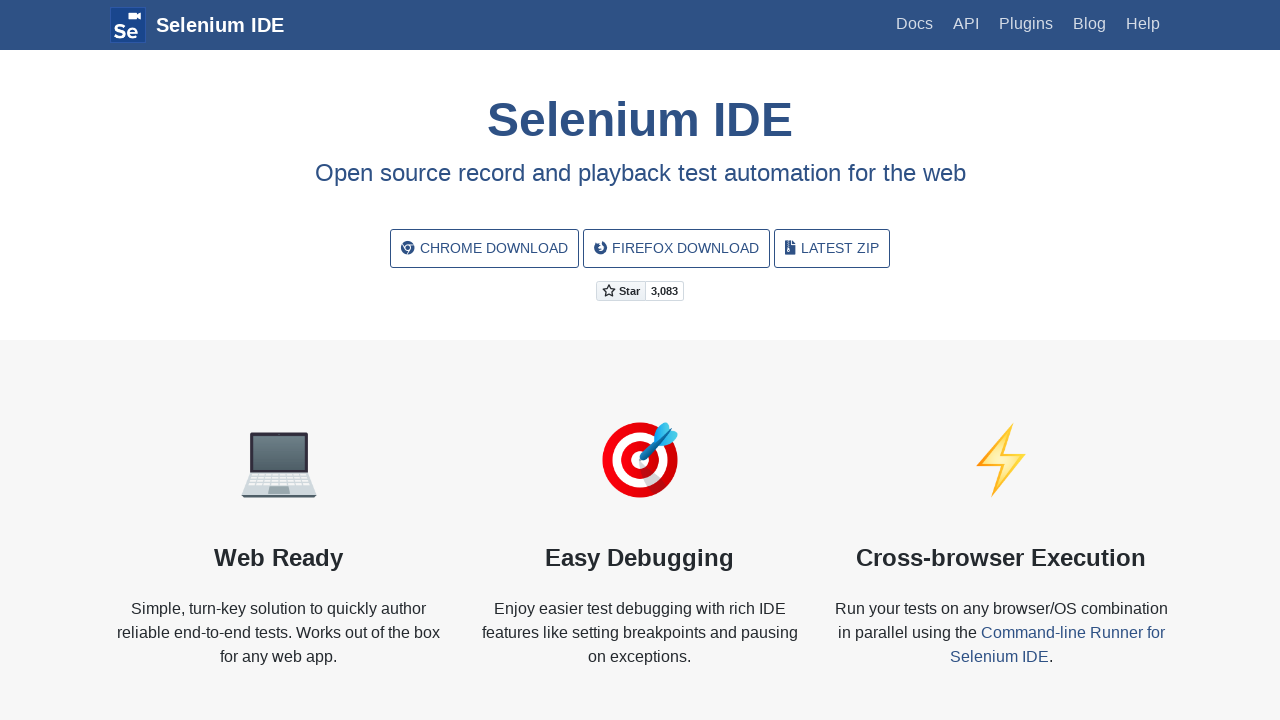